Tests dropdown and multi-select functionality by selecting options from a single-select fruit dropdown and a multi-select hobbies dropdown, then verifying selections

Starting URL: https://syntaxprojects.com/basic-select-dropdown-demo-homework.php

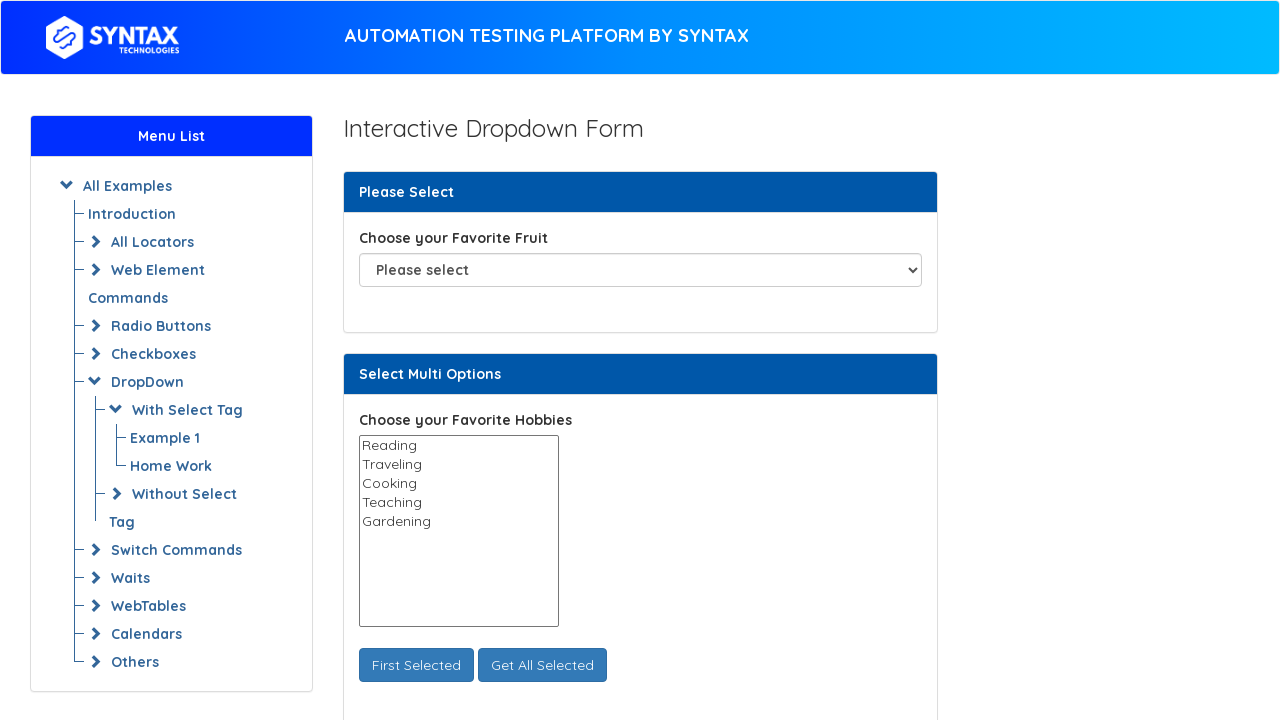

Clicked on fruit dropdown selector at (640, 270) on select#fav_fruit_selector
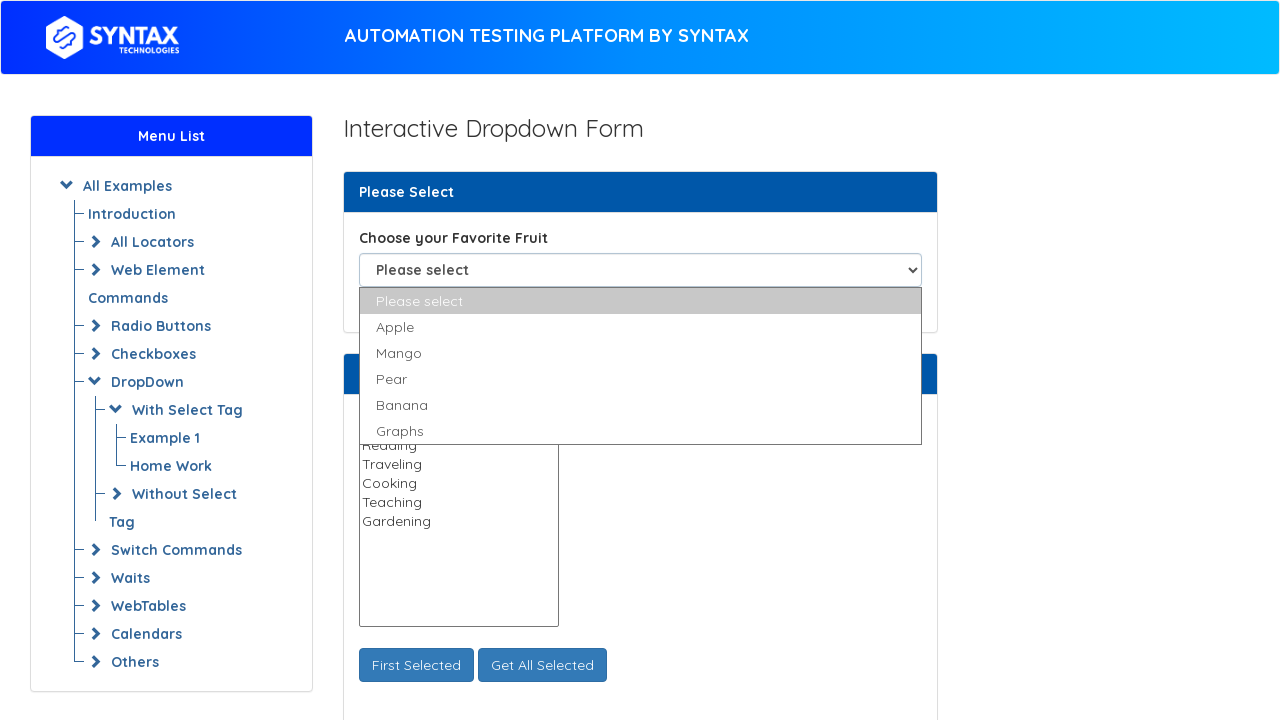

Selected 'Pear' from fruit dropdown on select#fav_fruit_selector
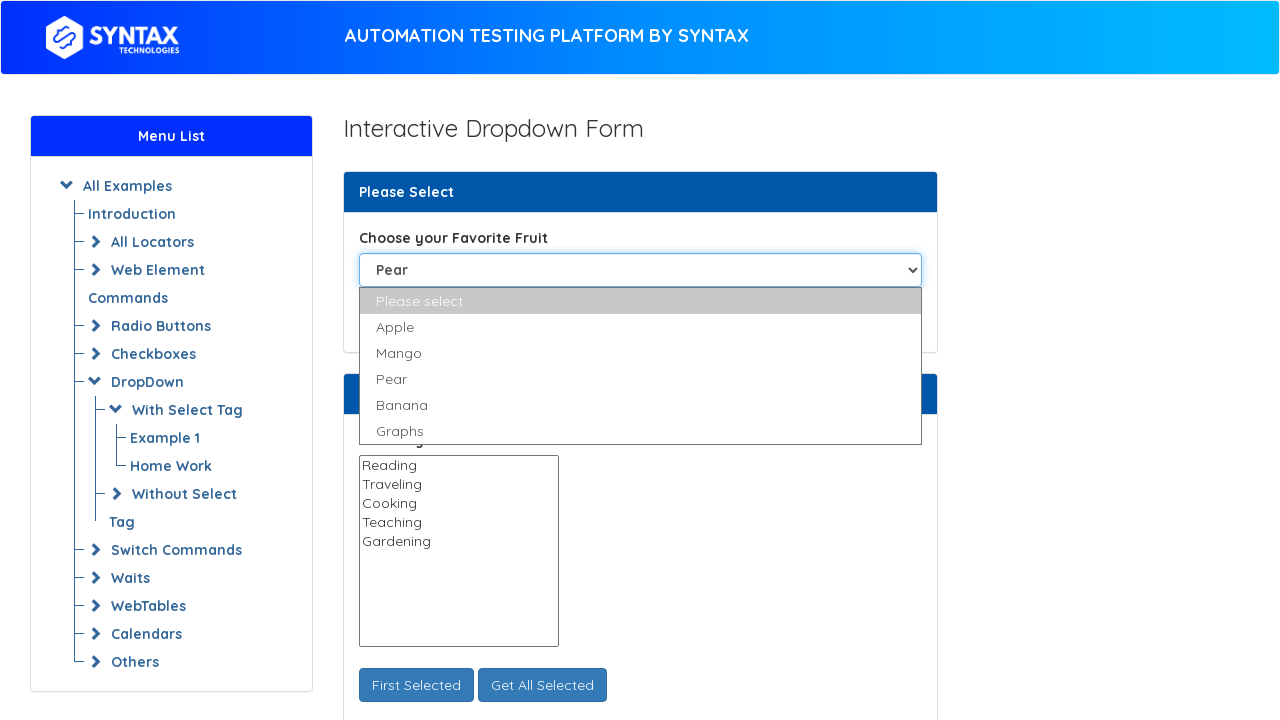

Selected option at index 1 from hobbies multi-select on select[name='States']
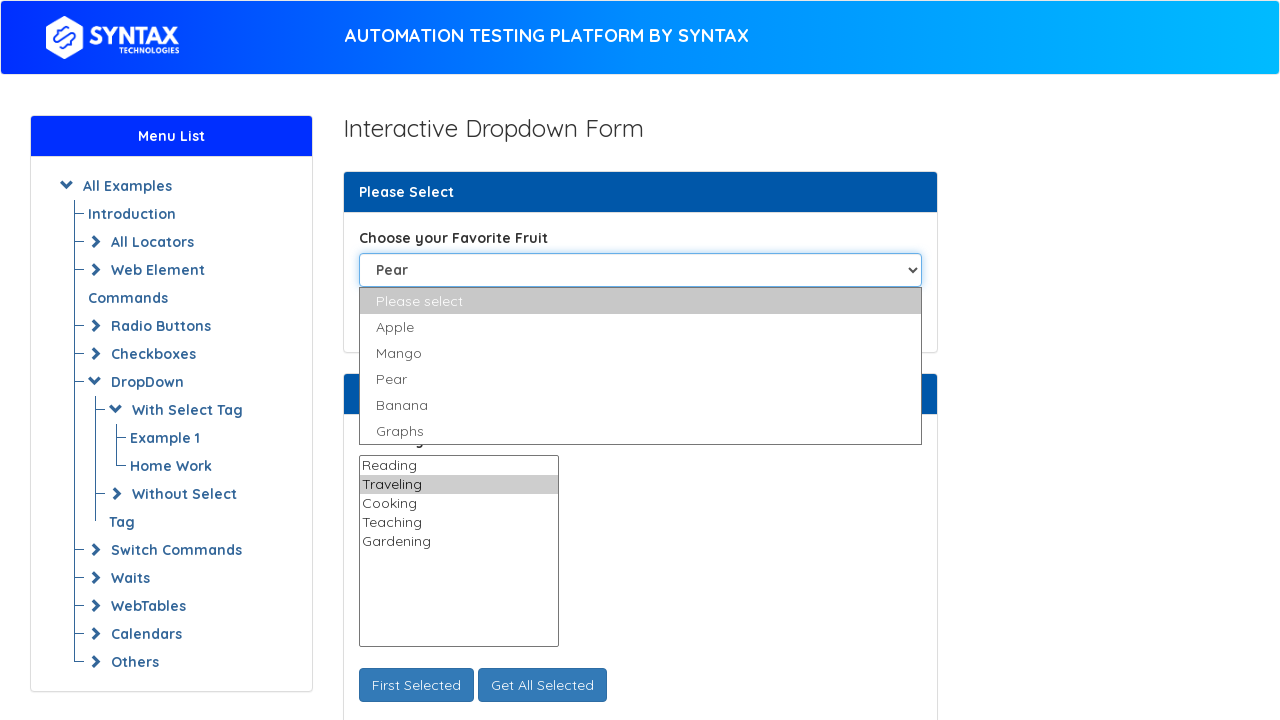

Selected 'Cooking' from hobbies multi-select on select[name='States']
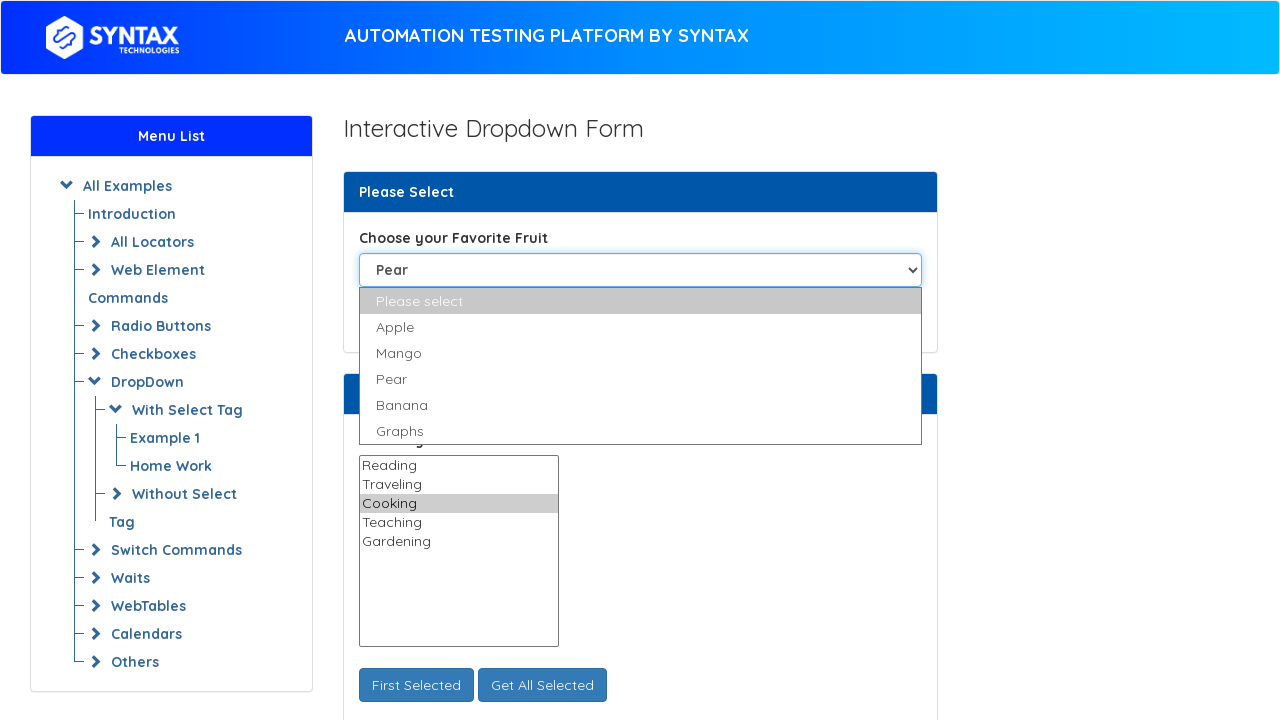

Selected 'Gardening' from hobbies multi-select on select[name='States']
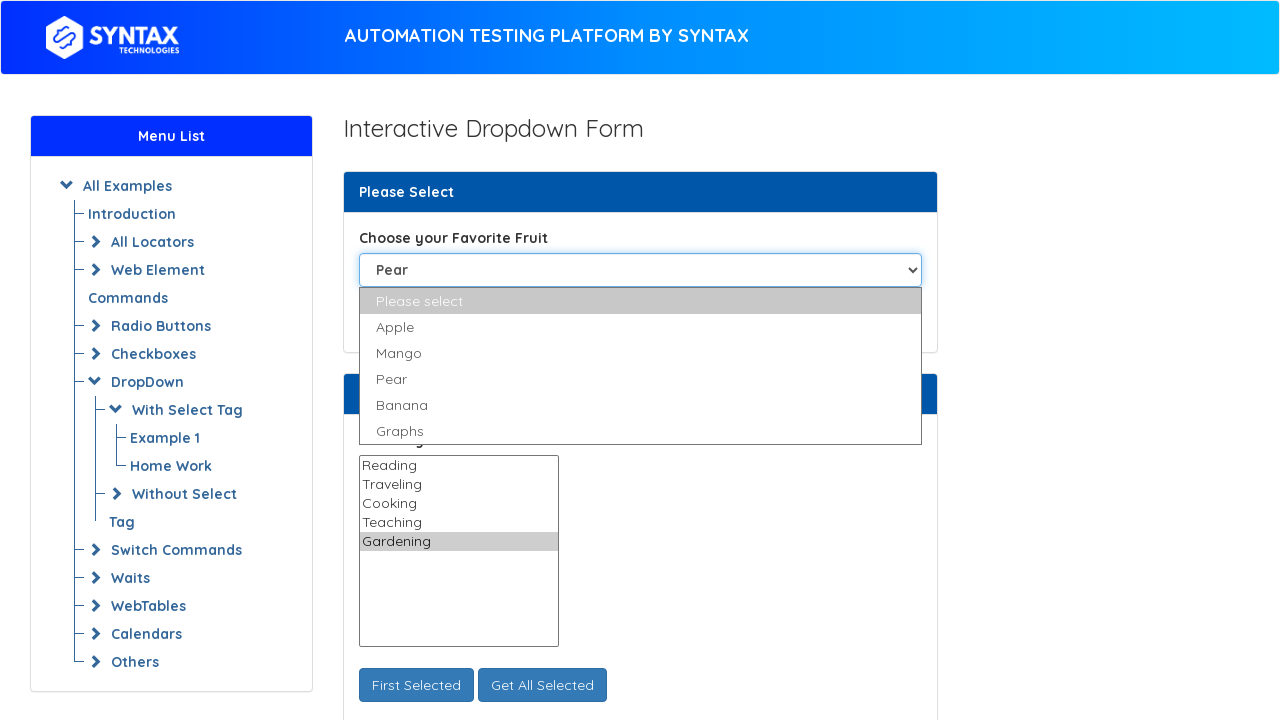

Clicked 'Get All Selected' button to display current selections at (542, 685) on button#get_all
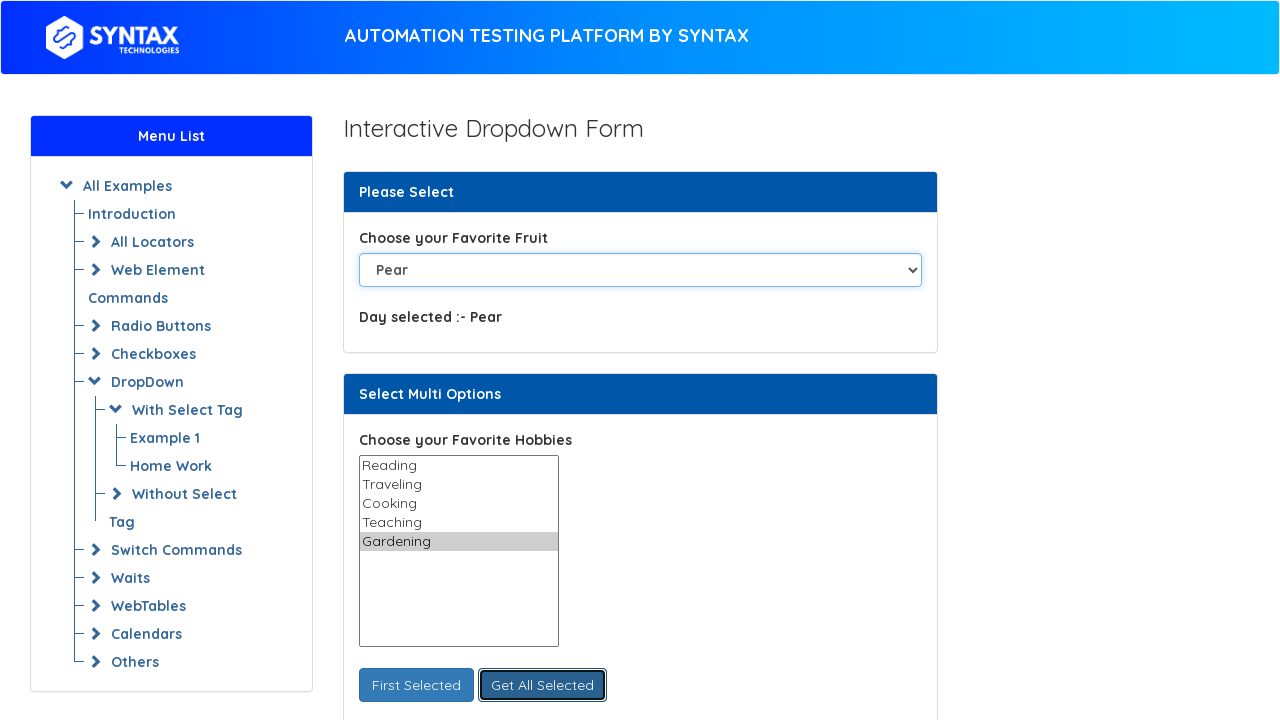

Waited 500ms for results to update
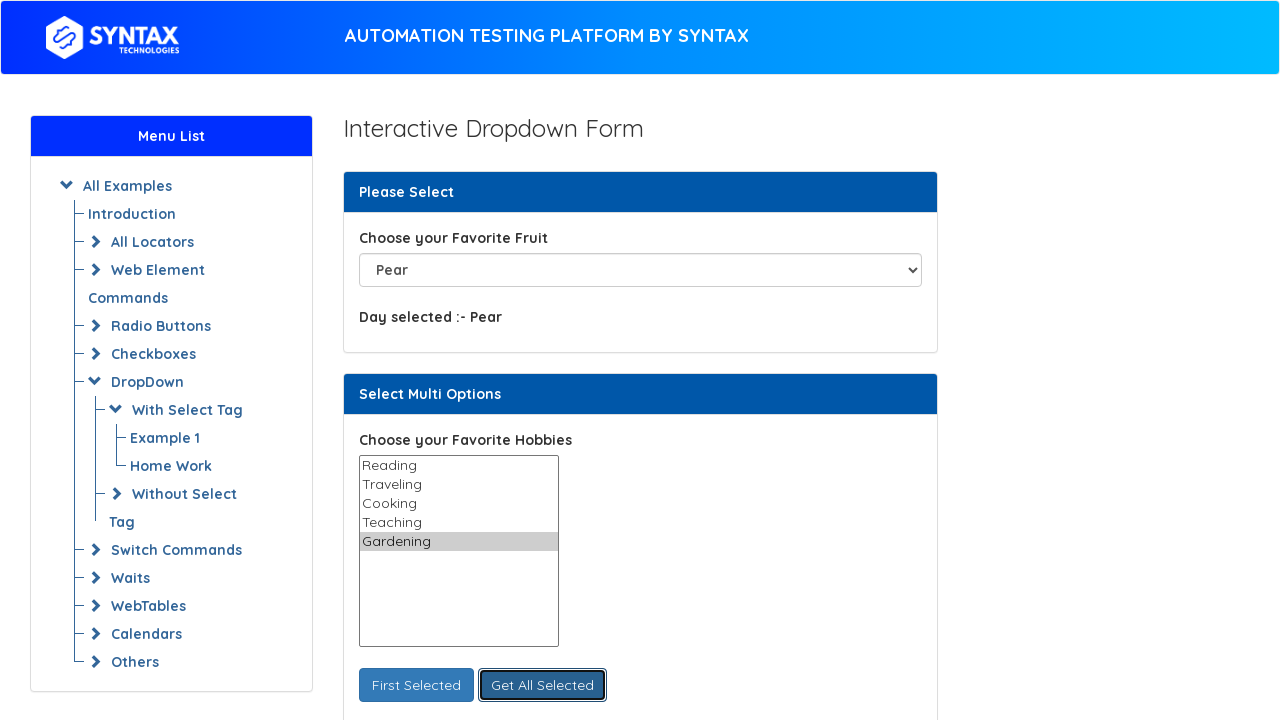

Deselected 'Traveling' option from hobbies multi-select on select[name='States']
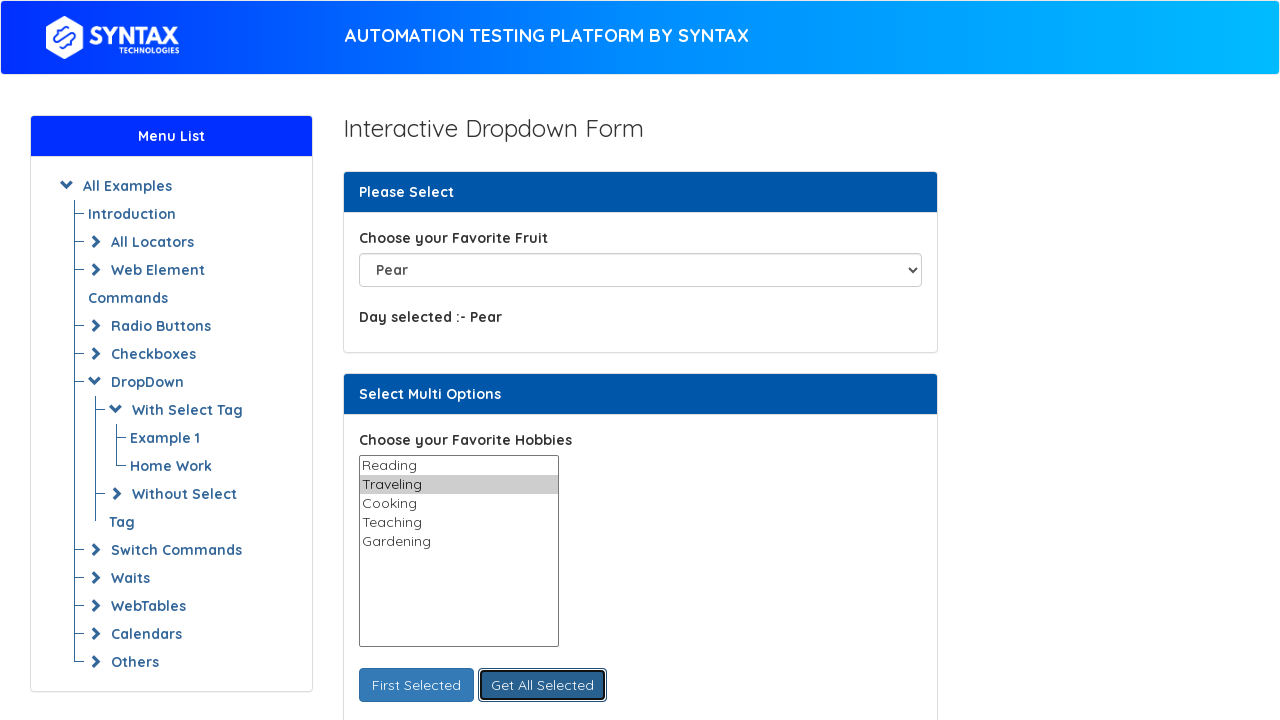

Clicked 'Get All Selected' button again to verify updated selections at (542, 685) on button#get_all
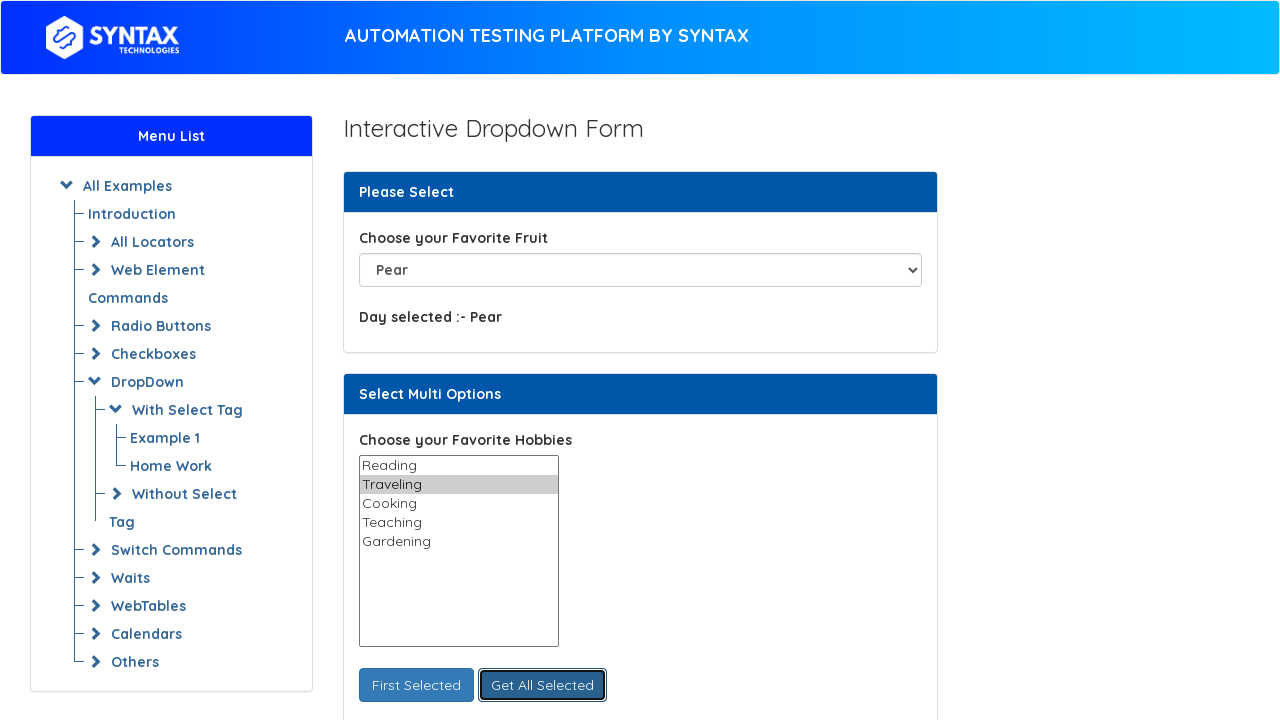

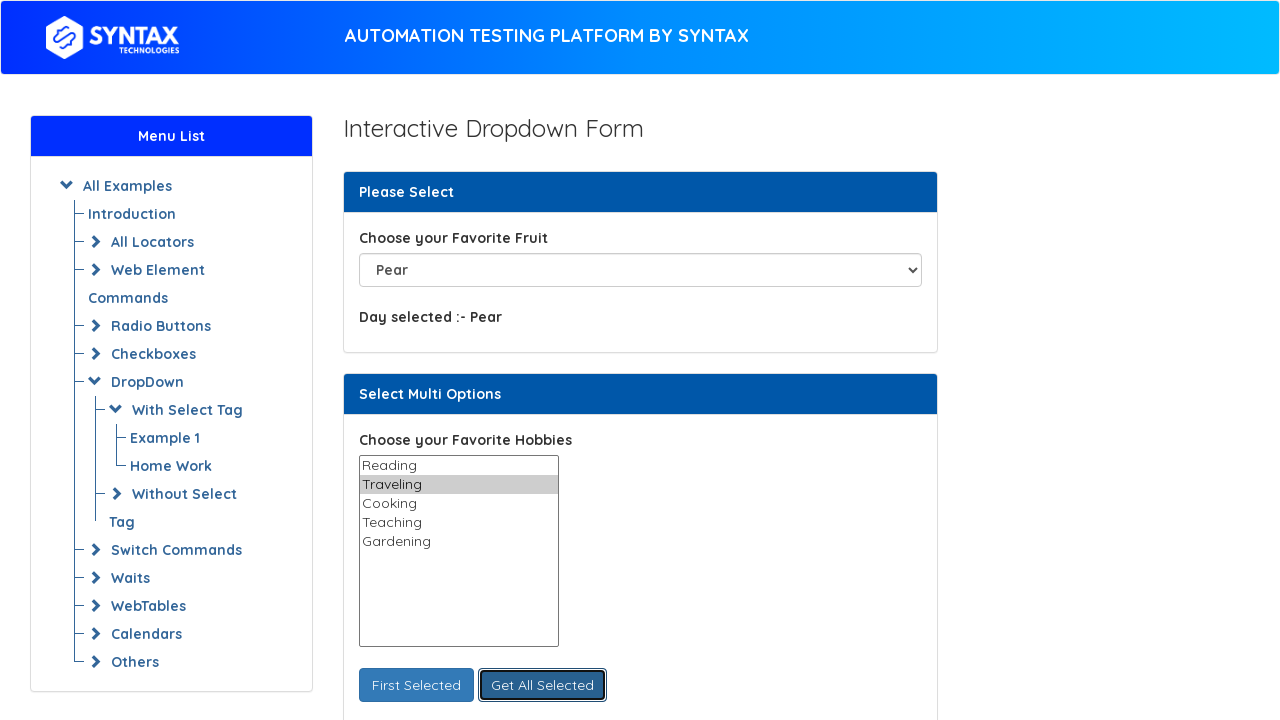